Tests drag and drop functionality on jQuery UI demo page by dragging an element and dropping it onto a target area

Starting URL: http://jqueryui.com/droppable/

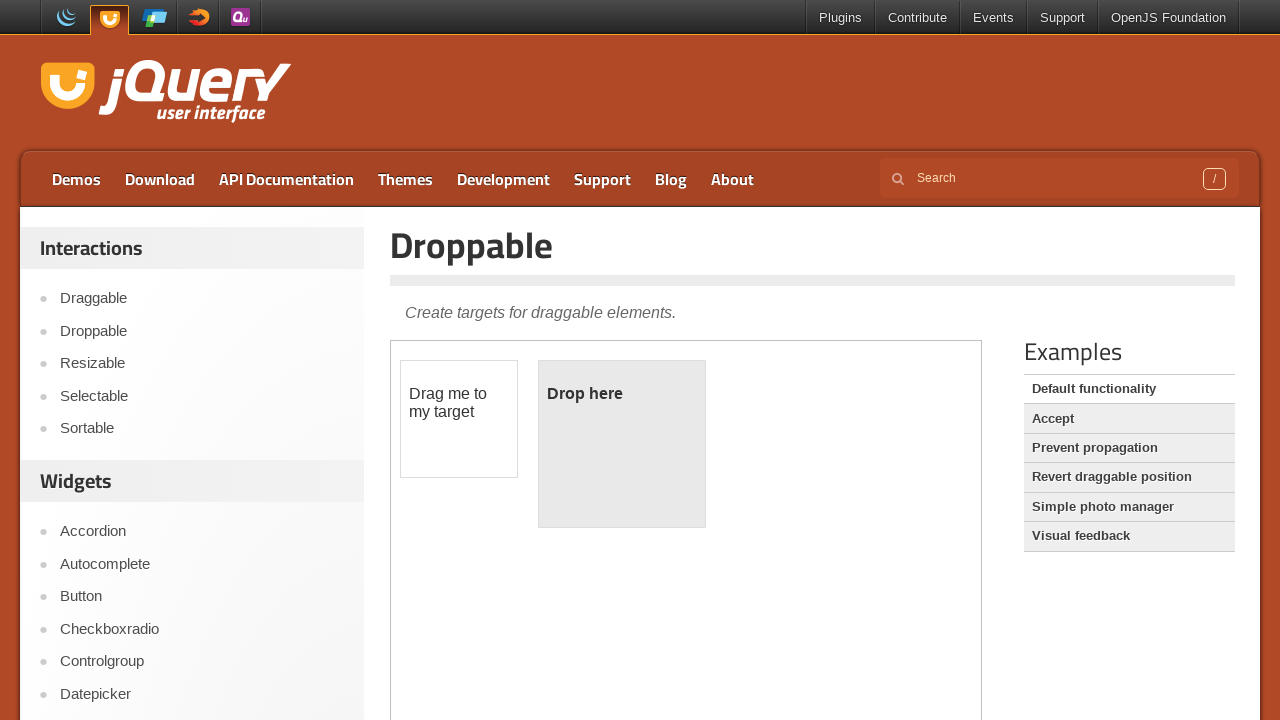

Located the demo iframe
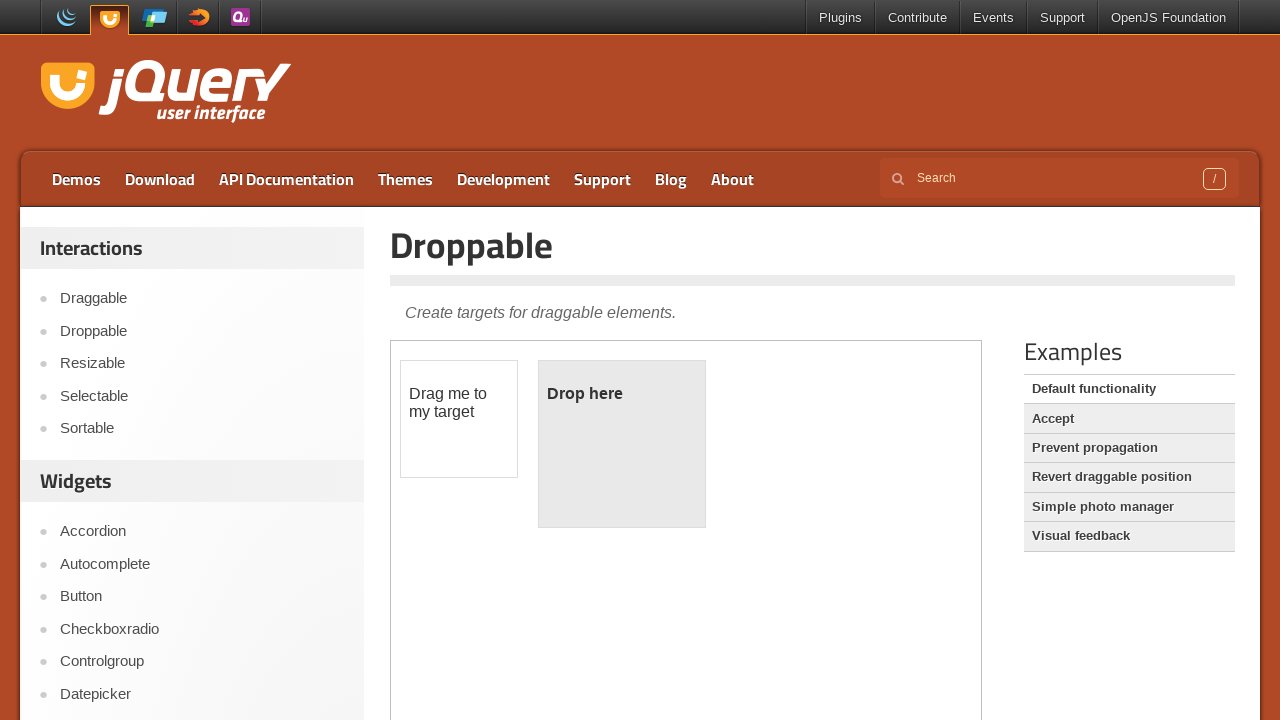

Located the draggable element
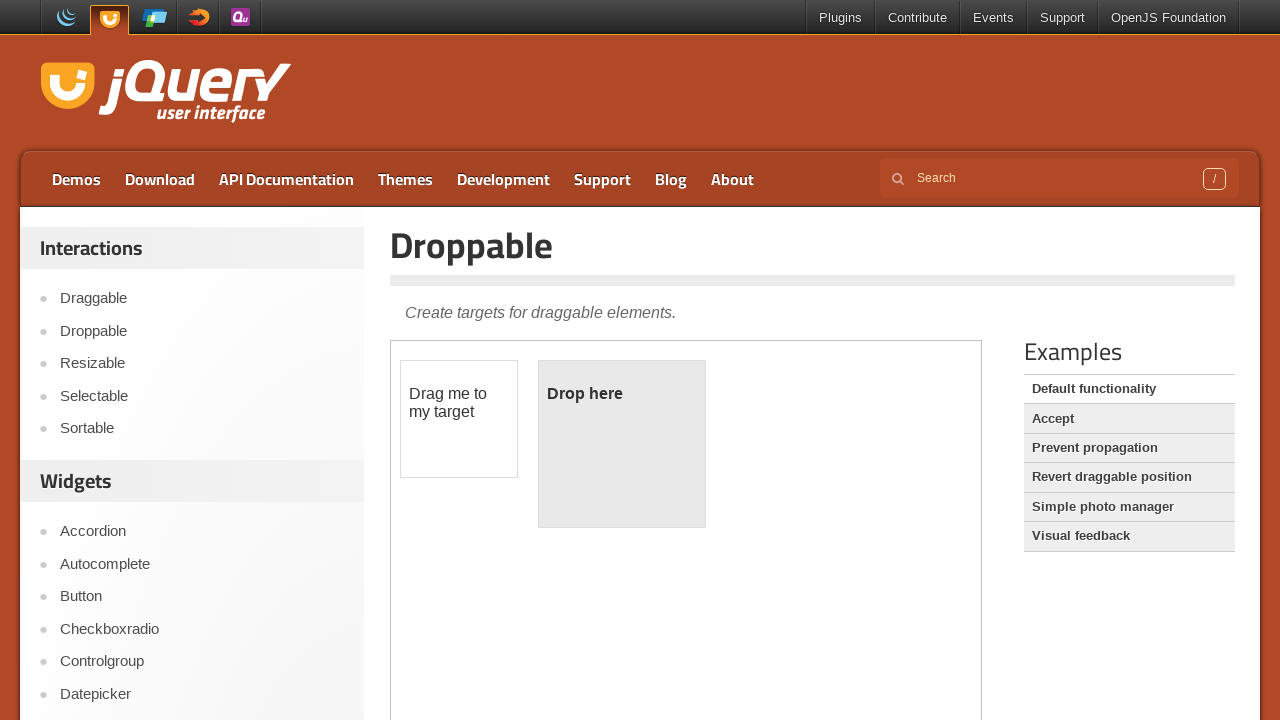

Located the droppable target element
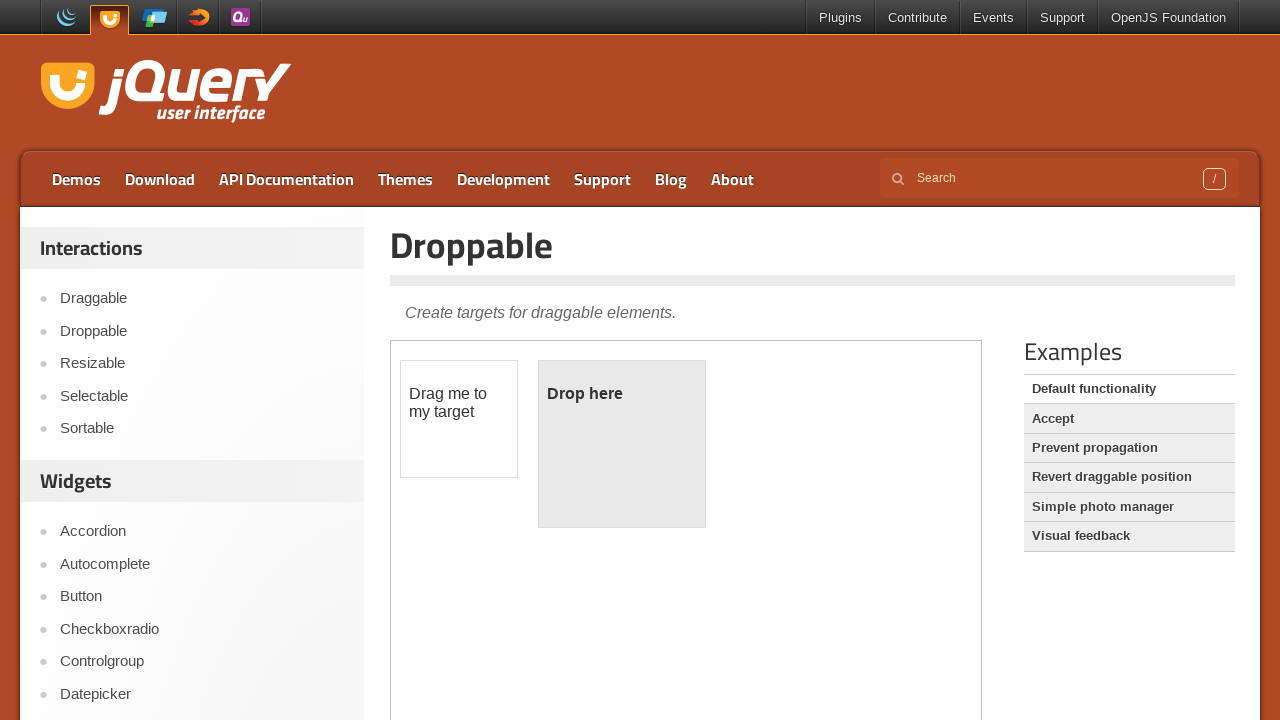

Dragged element to droppable target and dropped it at (622, 444)
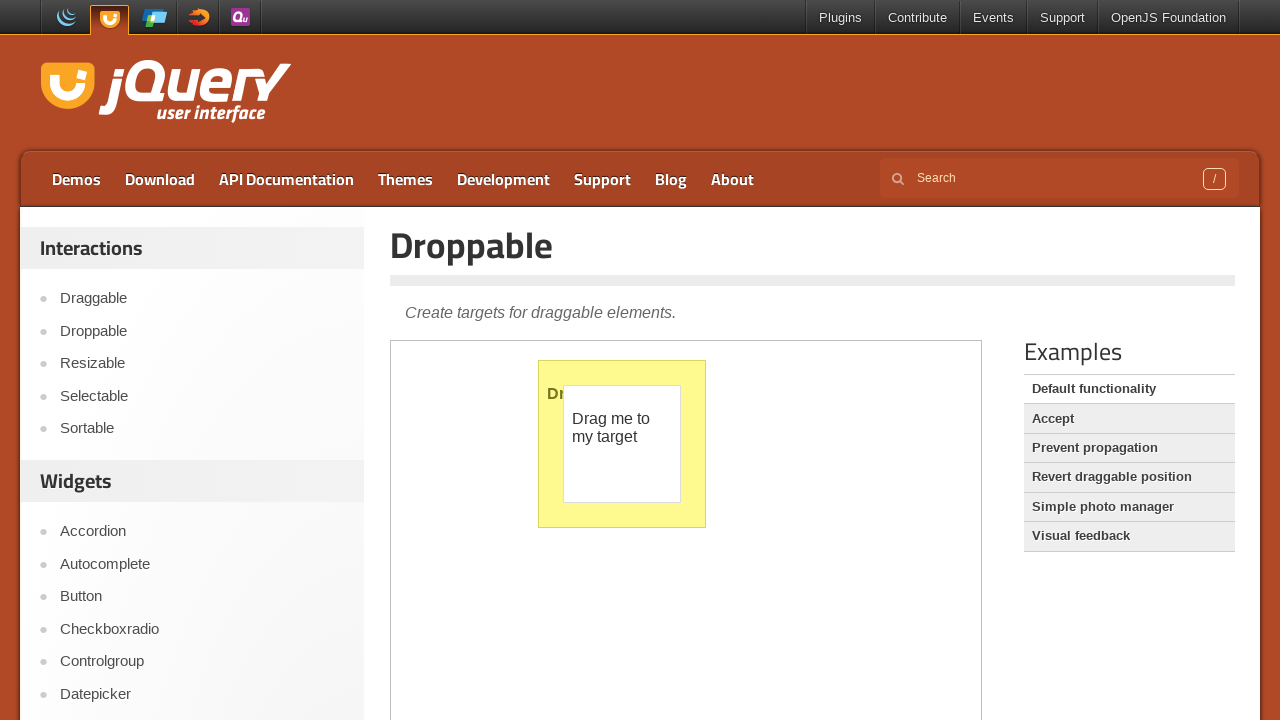

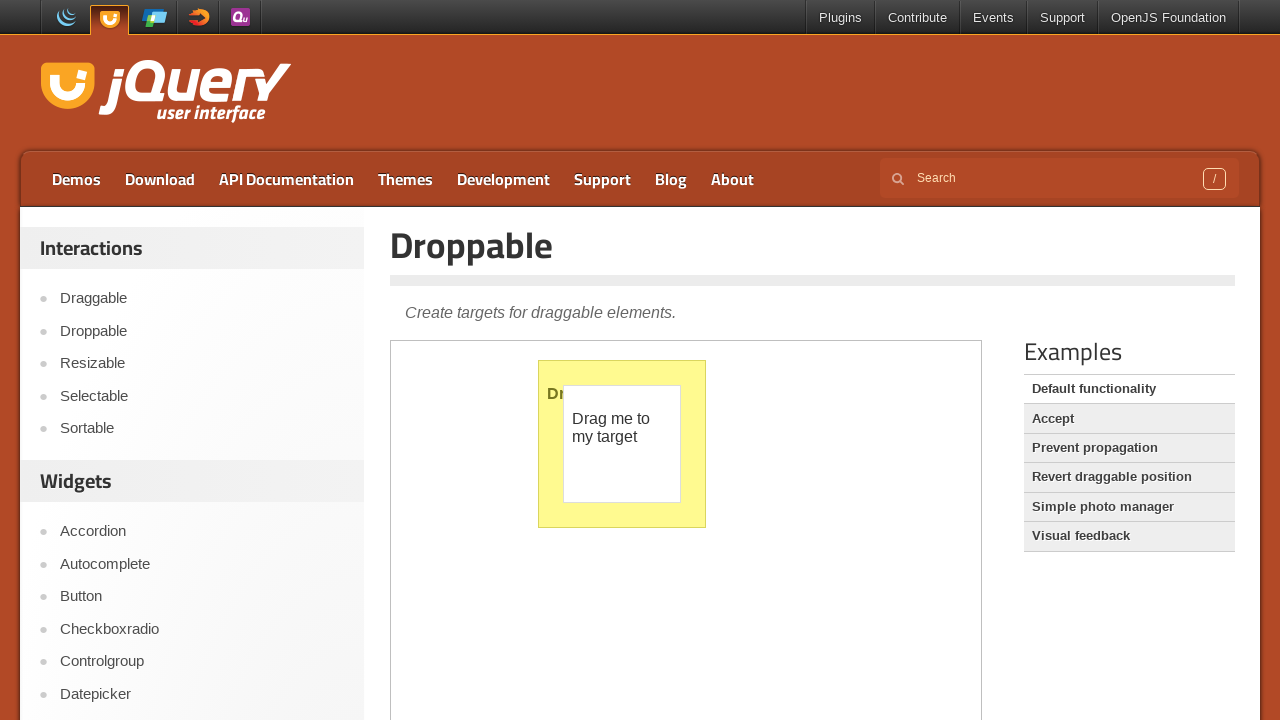